Tests window handling functionality by clicking a link that opens a new window and switching to verify the new window's title

Starting URL: https://practice.cydeo.com/windows

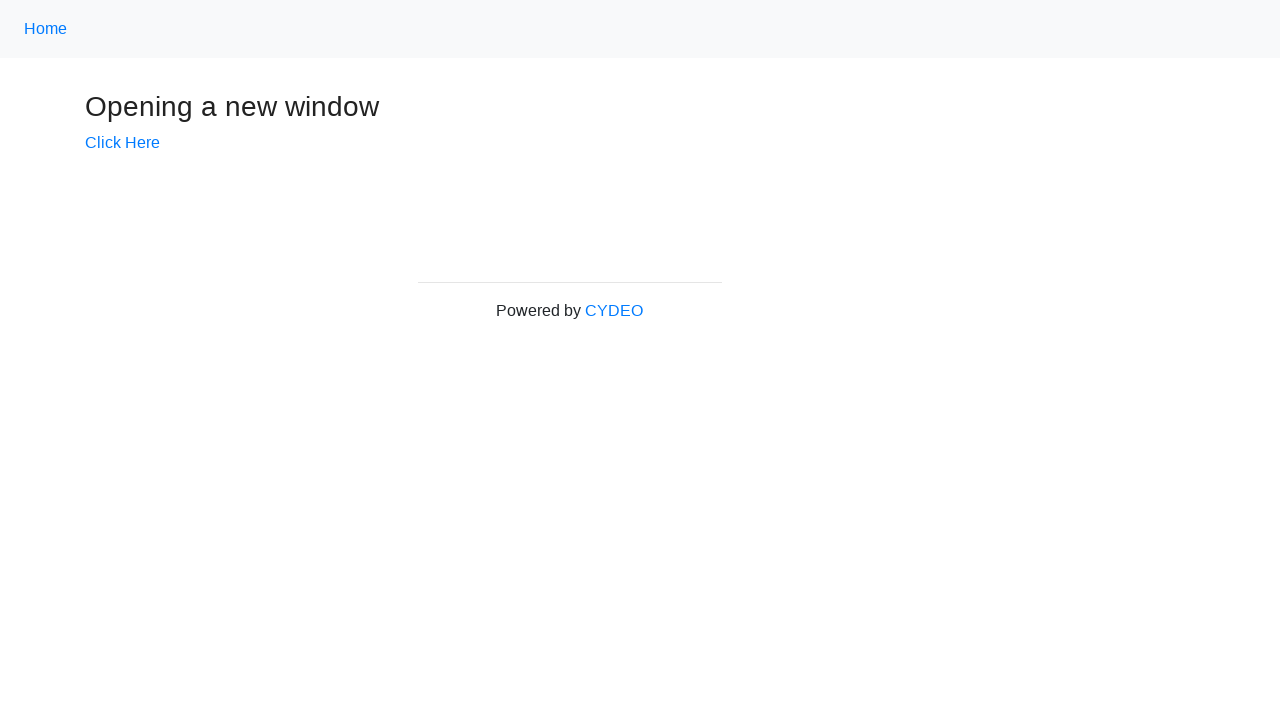

Verified initial page title is 'Windows'
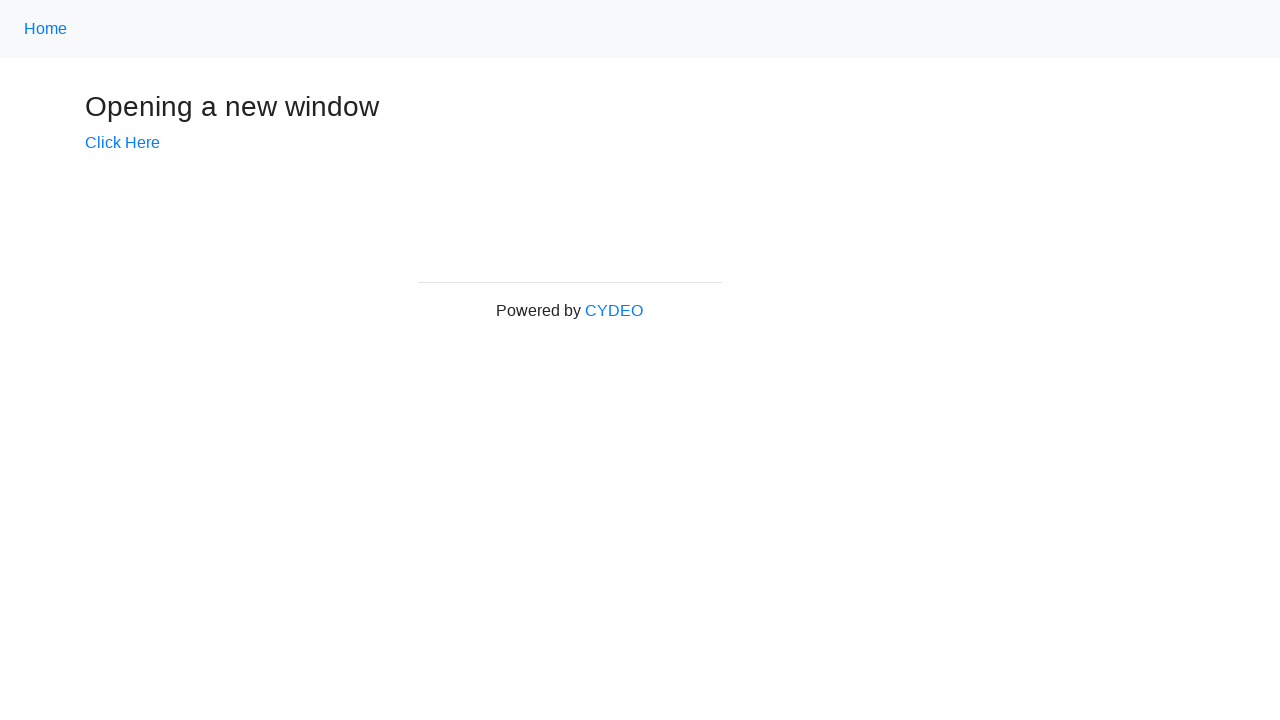

Clicked 'Click Here' link to open new window at (122, 143) on text='Click Here'
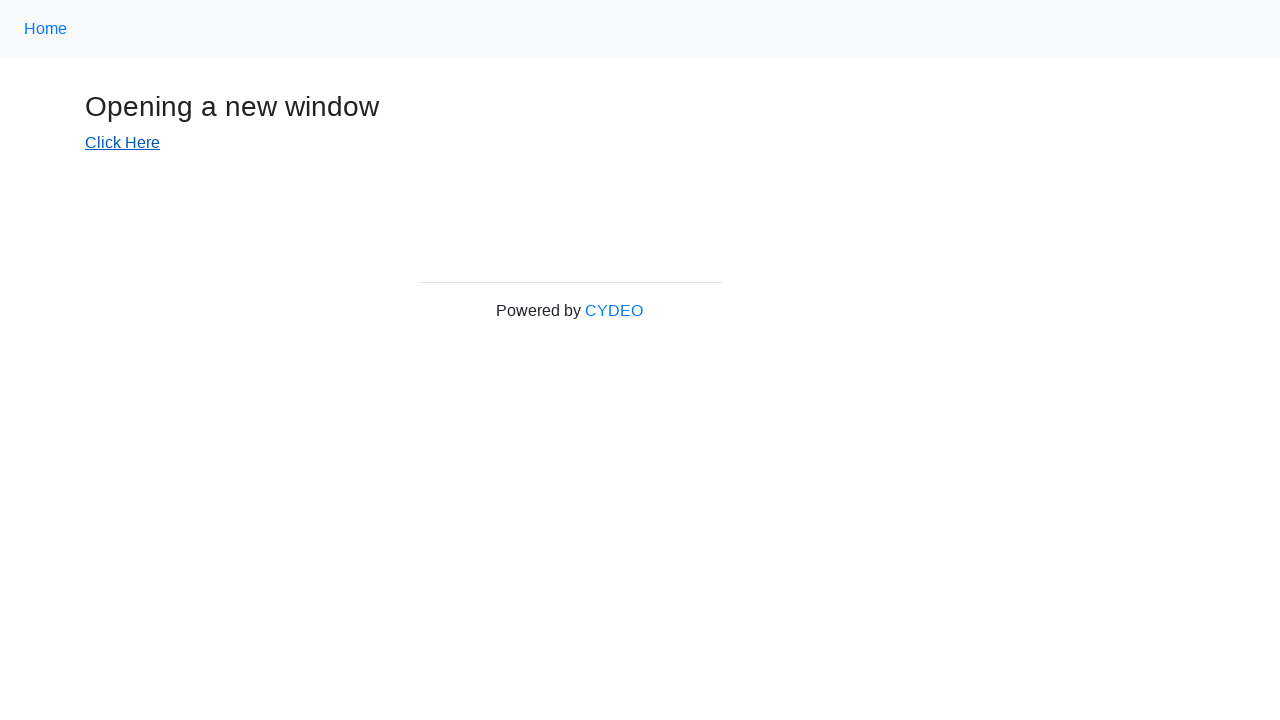

Captured reference to newly opened popup window
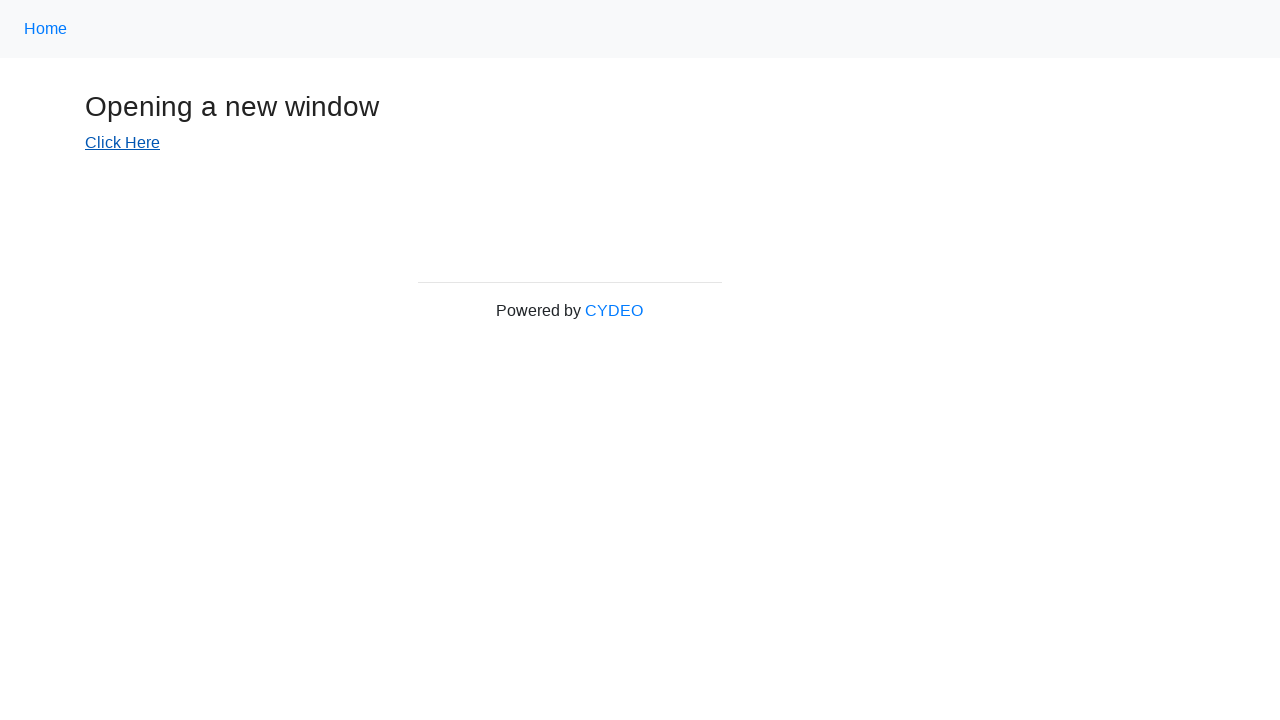

Verified new window title is 'New Window'
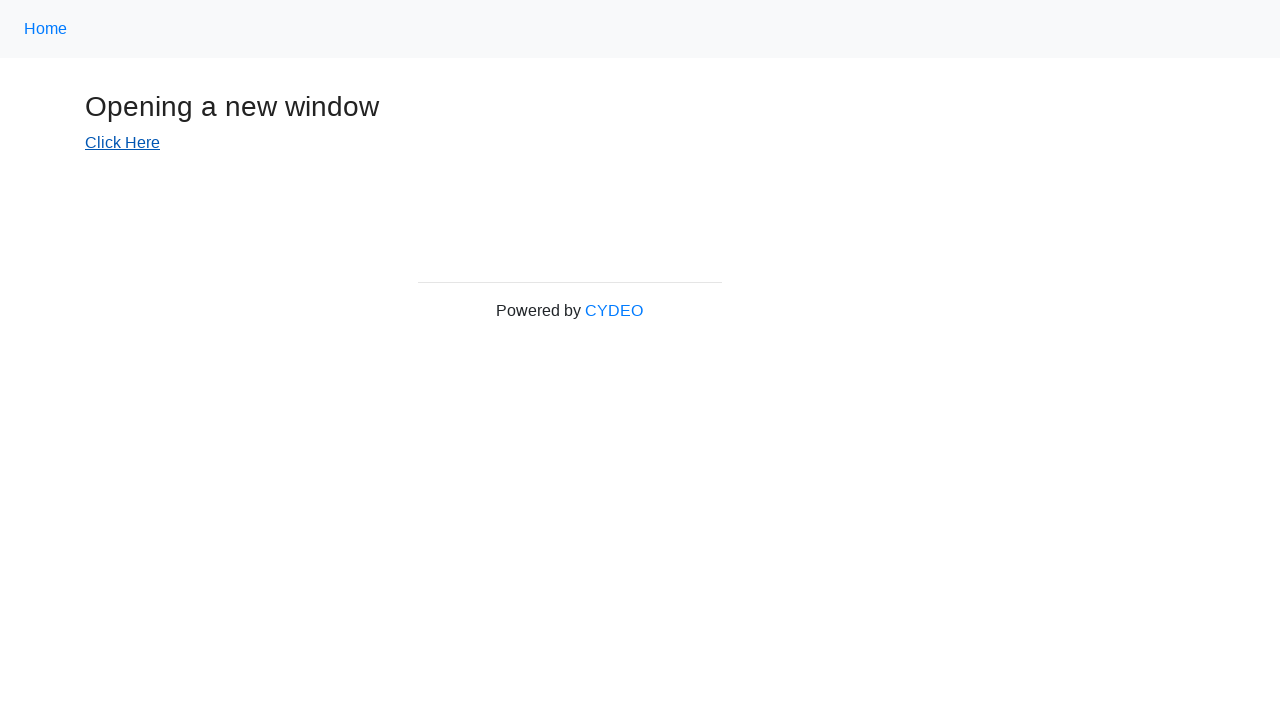

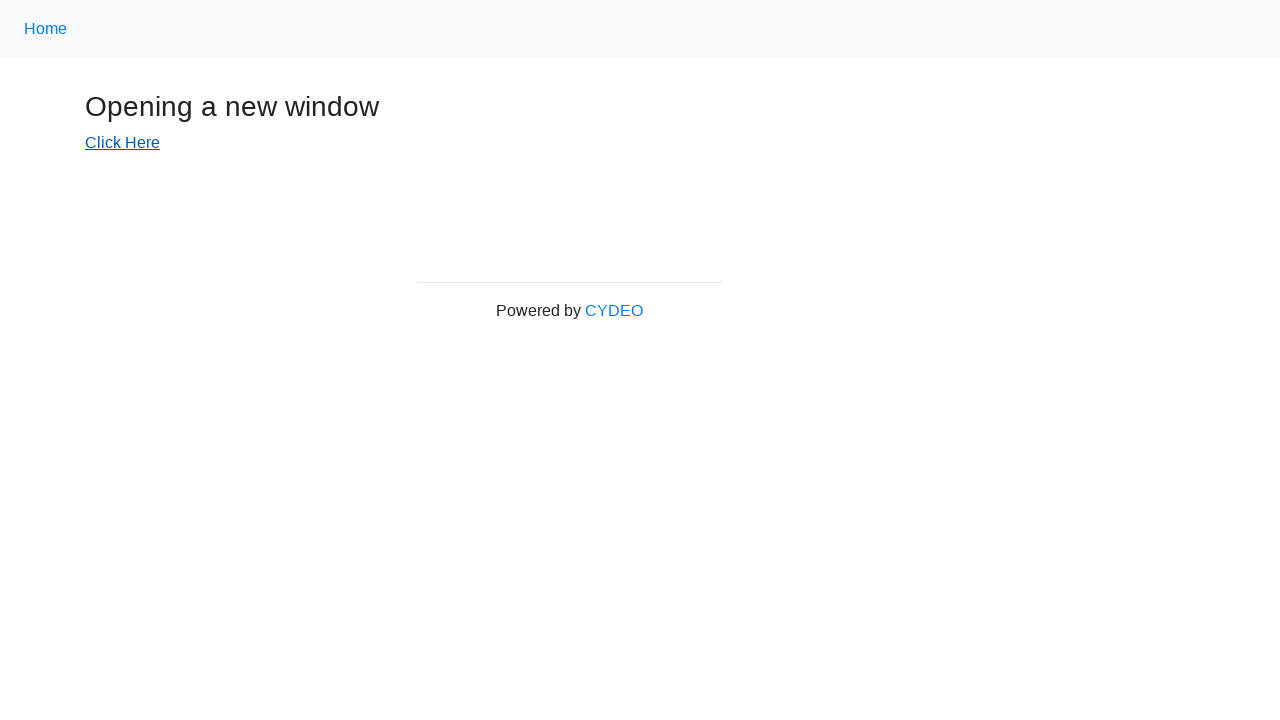